Tests dropdown selection functionality by selecting an option by its value from a dropdown menu

Starting URL: http://the-internet.herokuapp.com/dropdown

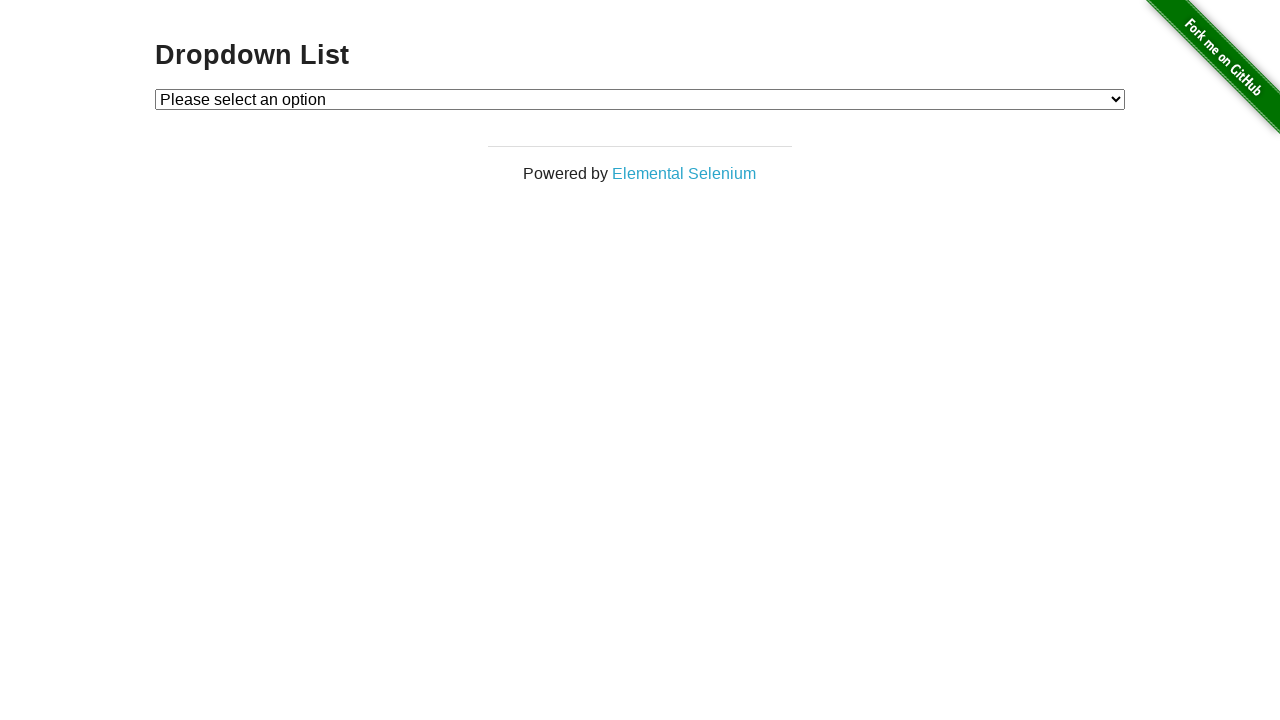

Selected option with value '1' from the dropdown menu on #dropdown
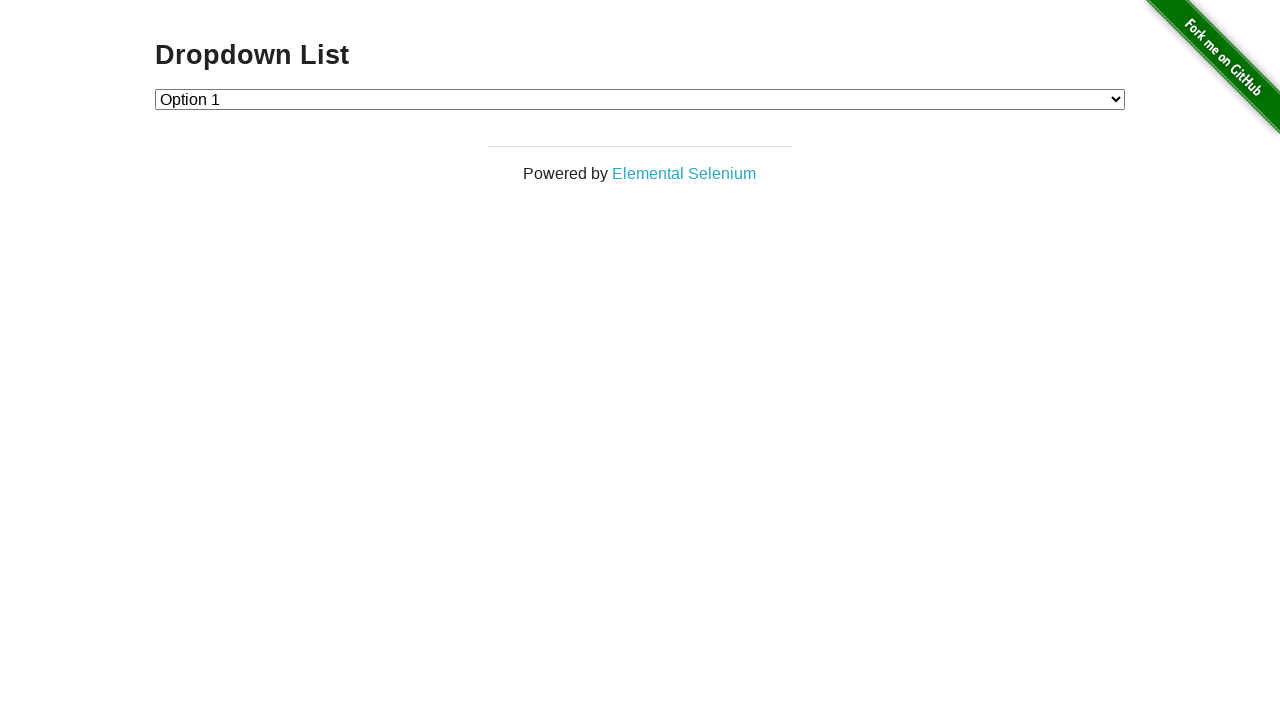

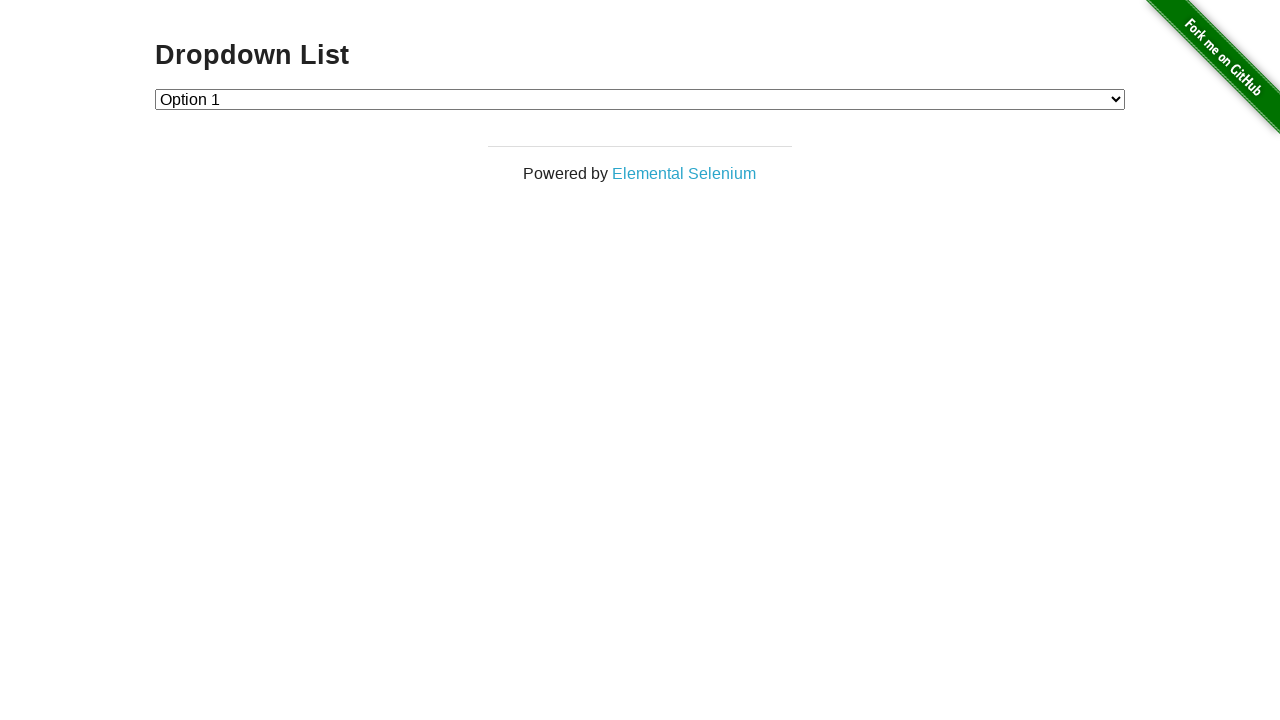